Tests editing a todo item by double-clicking and changing its text

Starting URL: https://demo.playwright.dev/todomvc

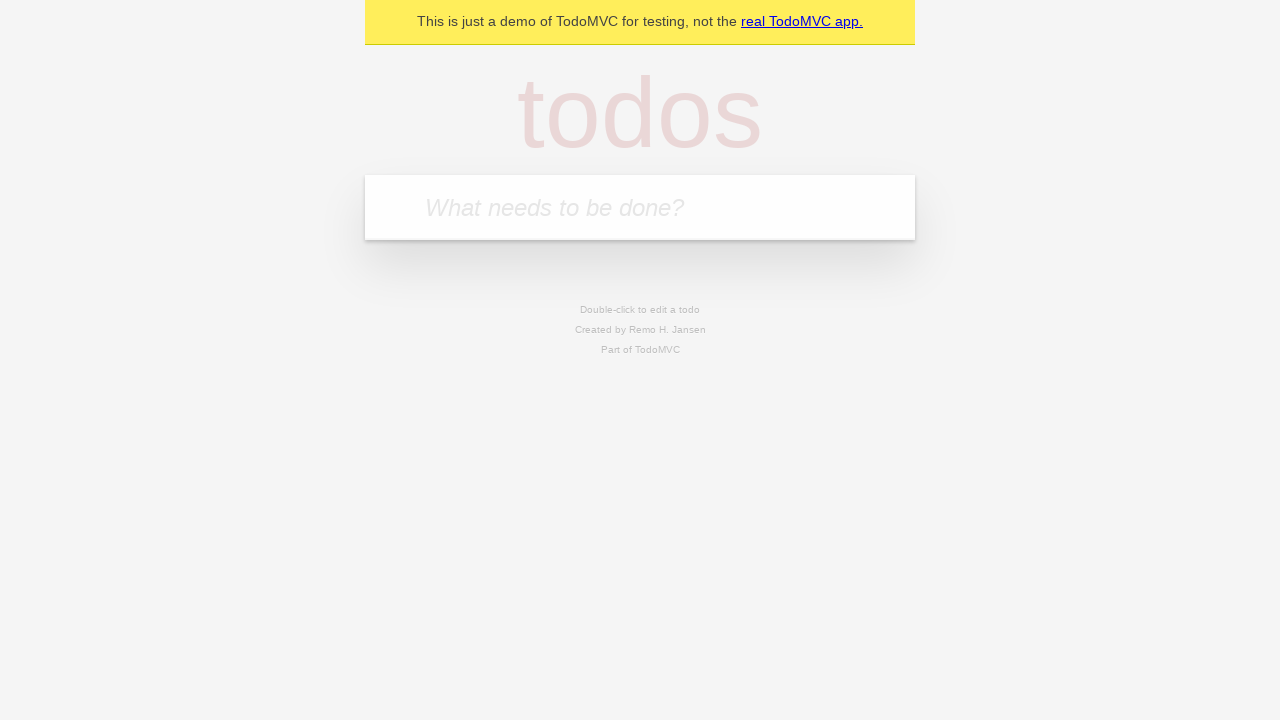

Filled todo input with 'buy some cheese' on internal:attr=[placeholder="What needs to be done?"i]
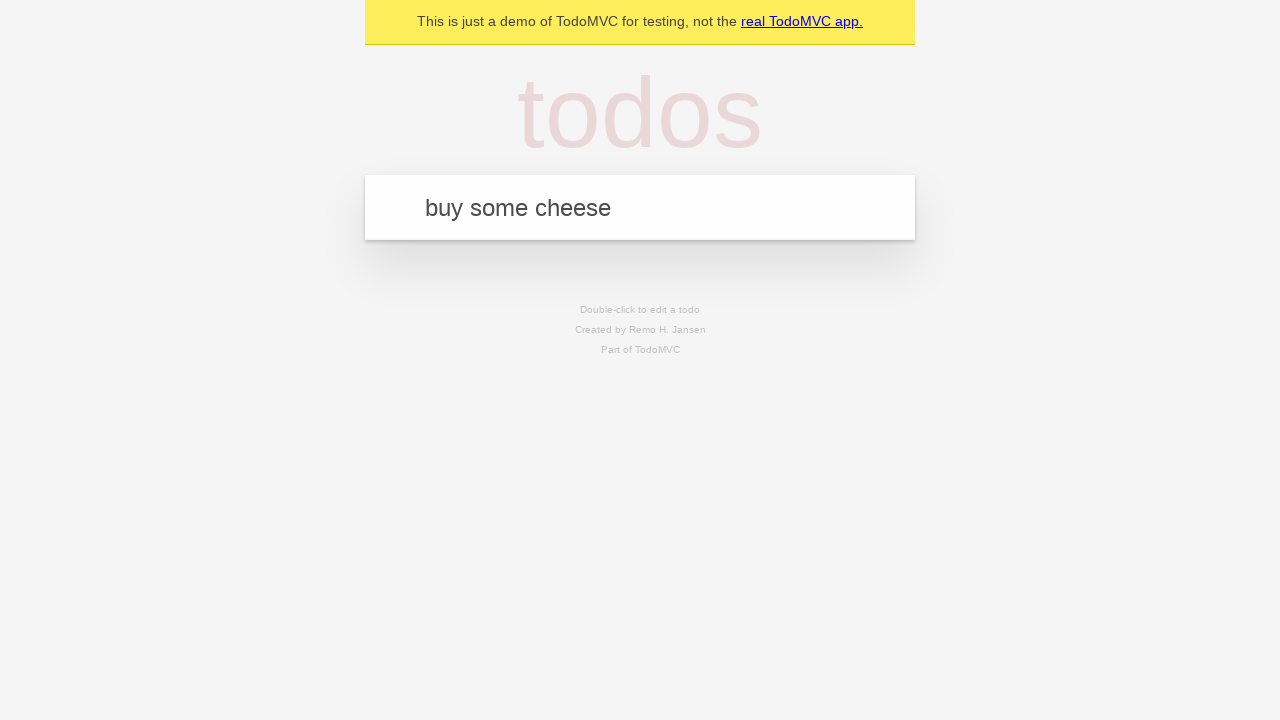

Pressed Enter to create todo item 'buy some cheese' on internal:attr=[placeholder="What needs to be done?"i]
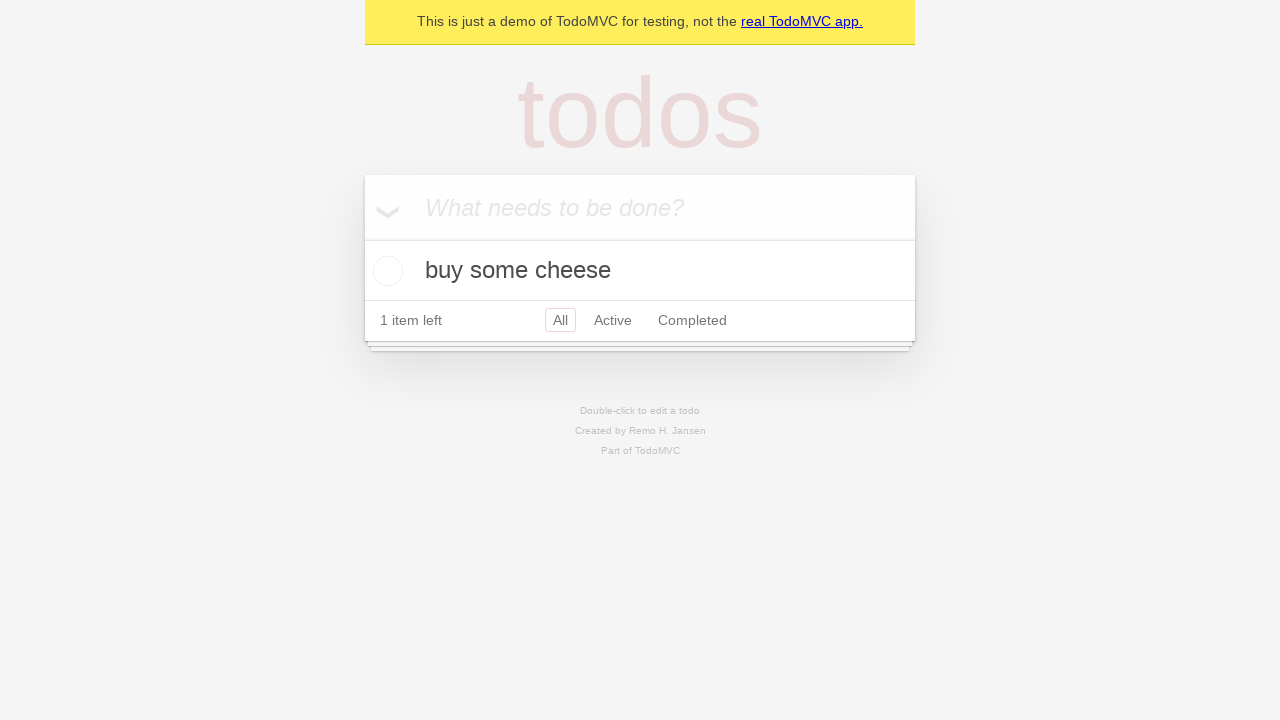

Filled todo input with 'feed the cat' on internal:attr=[placeholder="What needs to be done?"i]
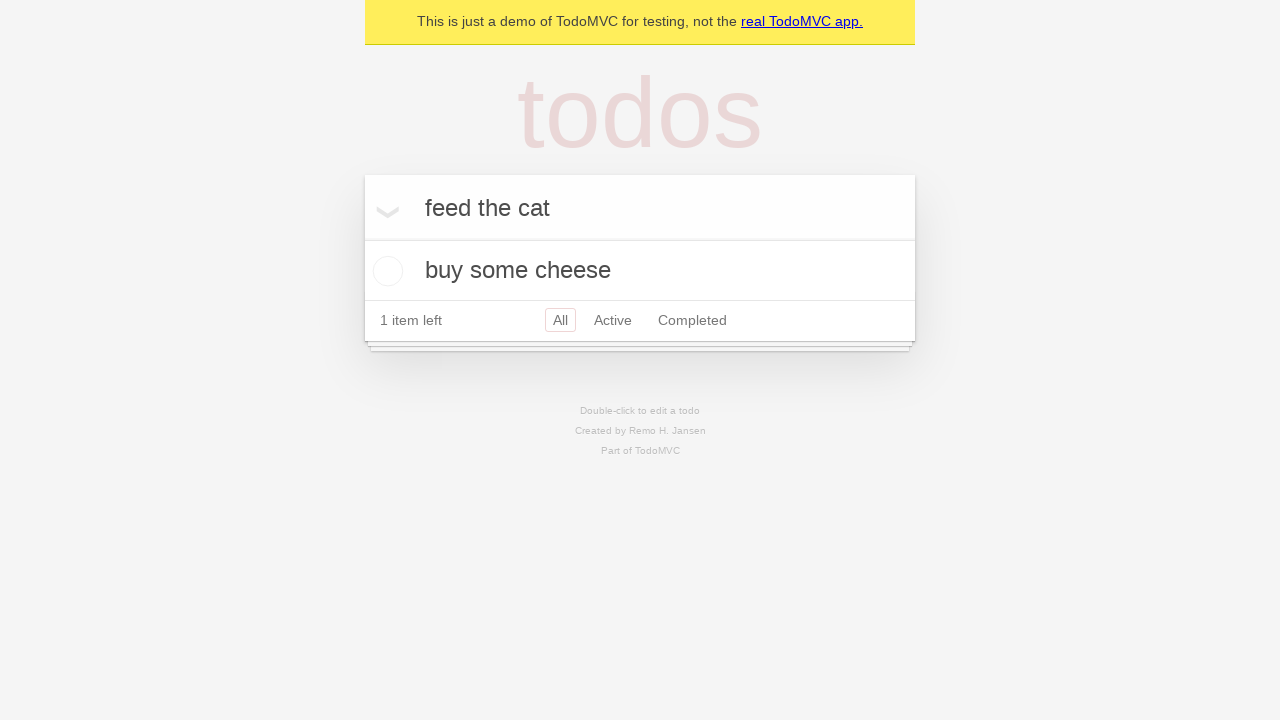

Pressed Enter to create todo item 'feed the cat' on internal:attr=[placeholder="What needs to be done?"i]
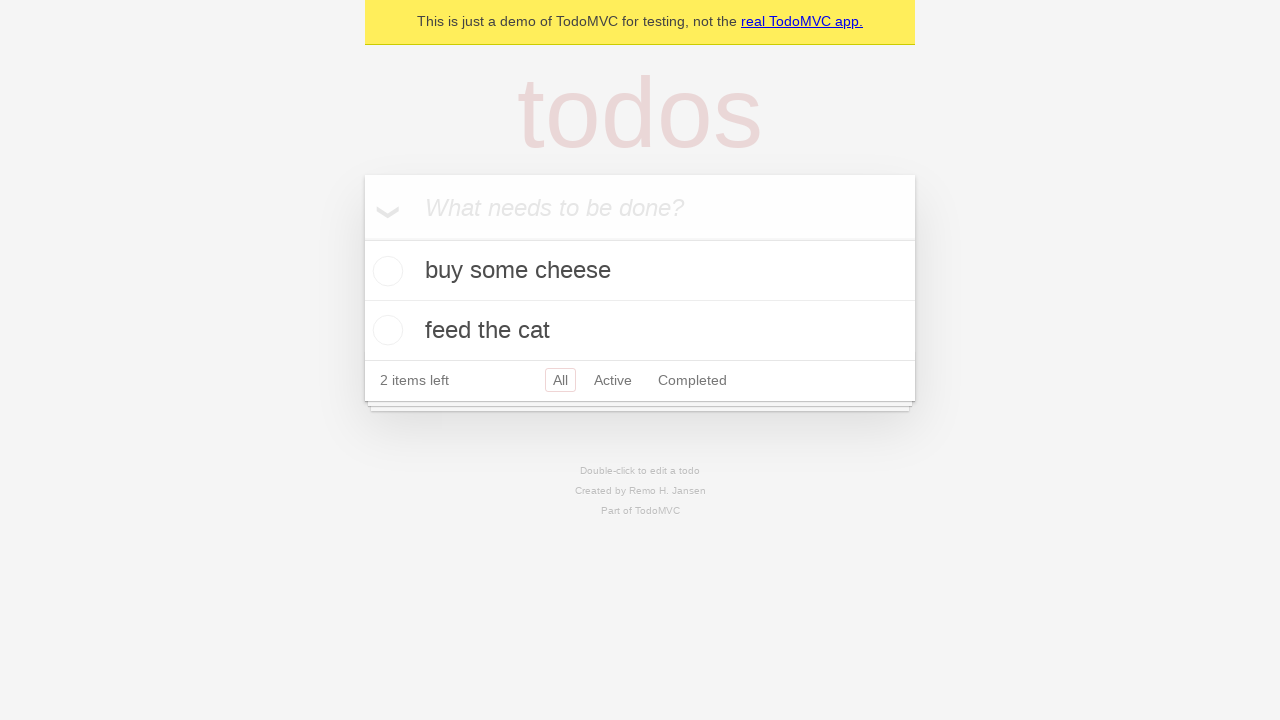

Filled todo input with 'book a doctors appointment' on internal:attr=[placeholder="What needs to be done?"i]
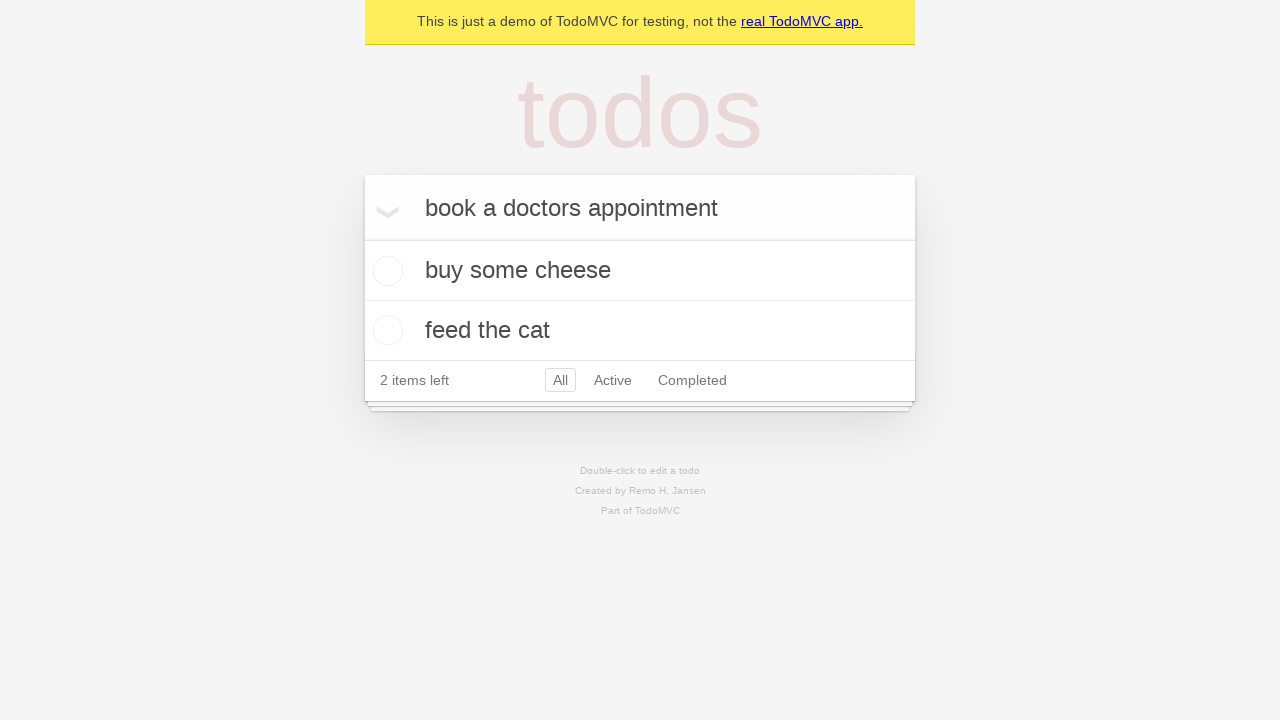

Pressed Enter to create todo item 'book a doctors appointment' on internal:attr=[placeholder="What needs to be done?"i]
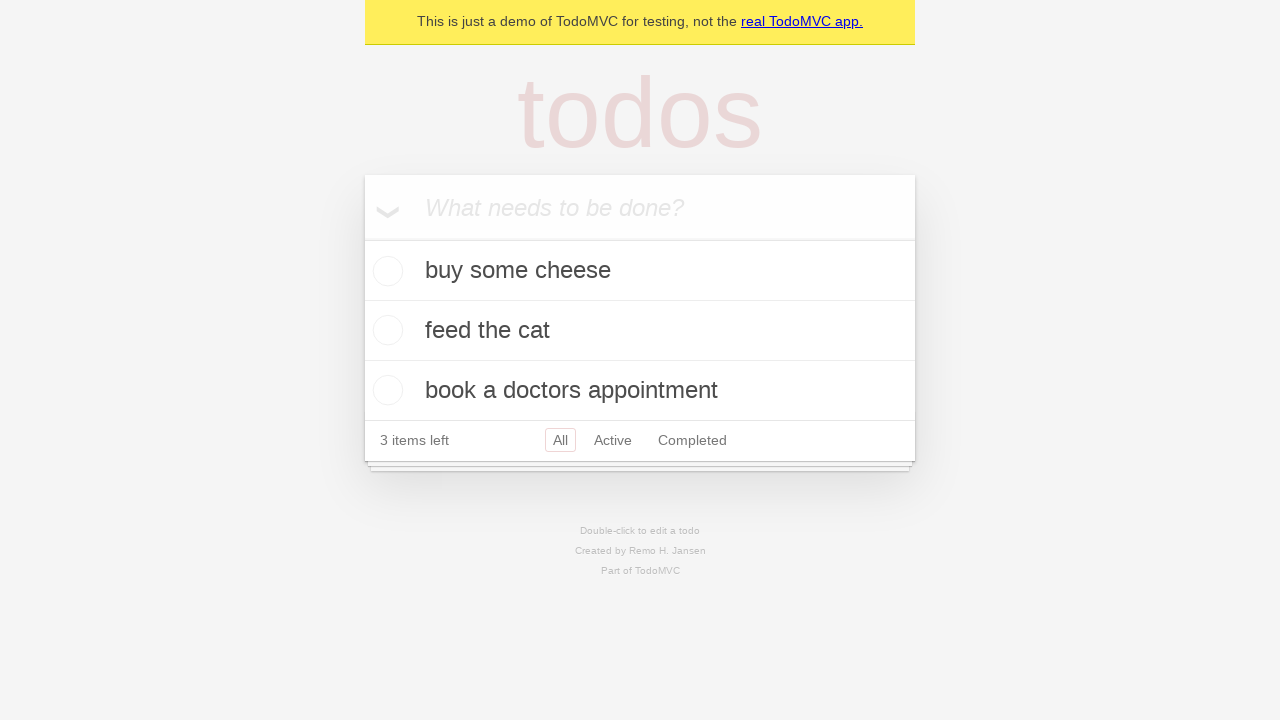

Double-clicked second todo item to enter edit mode at (640, 331) on internal:testid=[data-testid="todo-item"s] >> nth=1
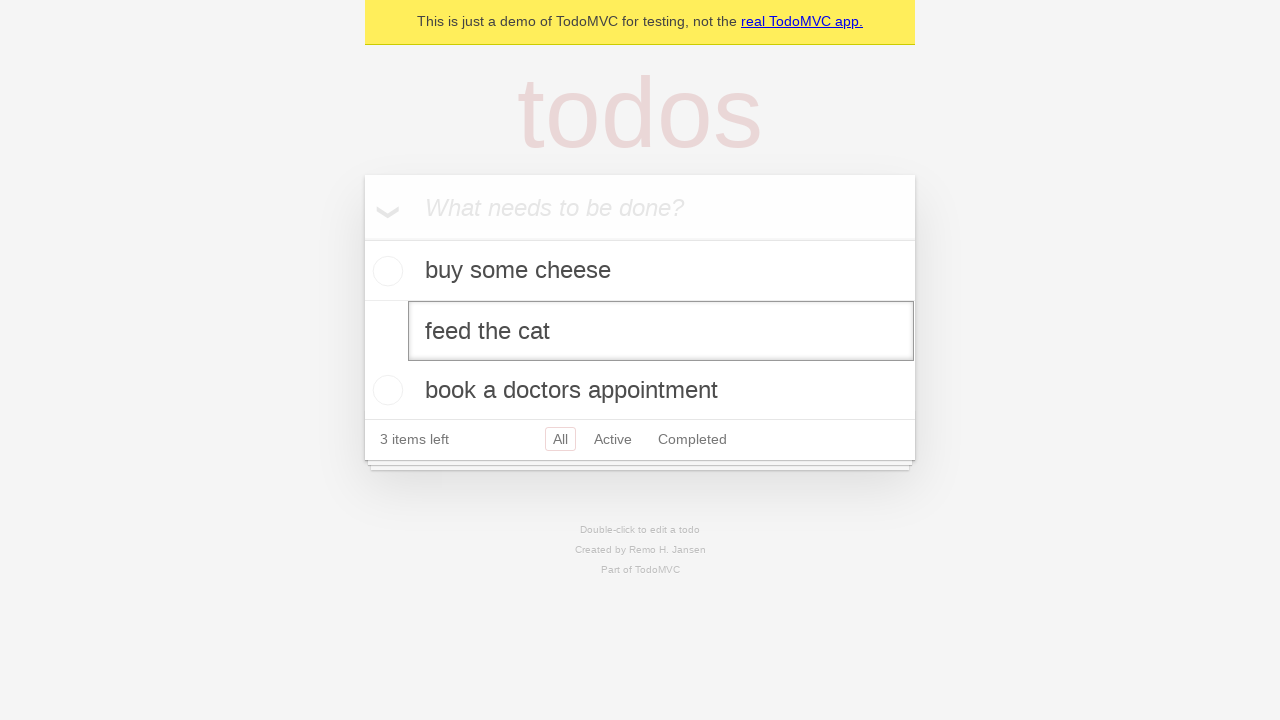

Filled edit textbox with 'buy some sausages' on internal:testid=[data-testid="todo-item"s] >> nth=1 >> internal:role=textbox[nam
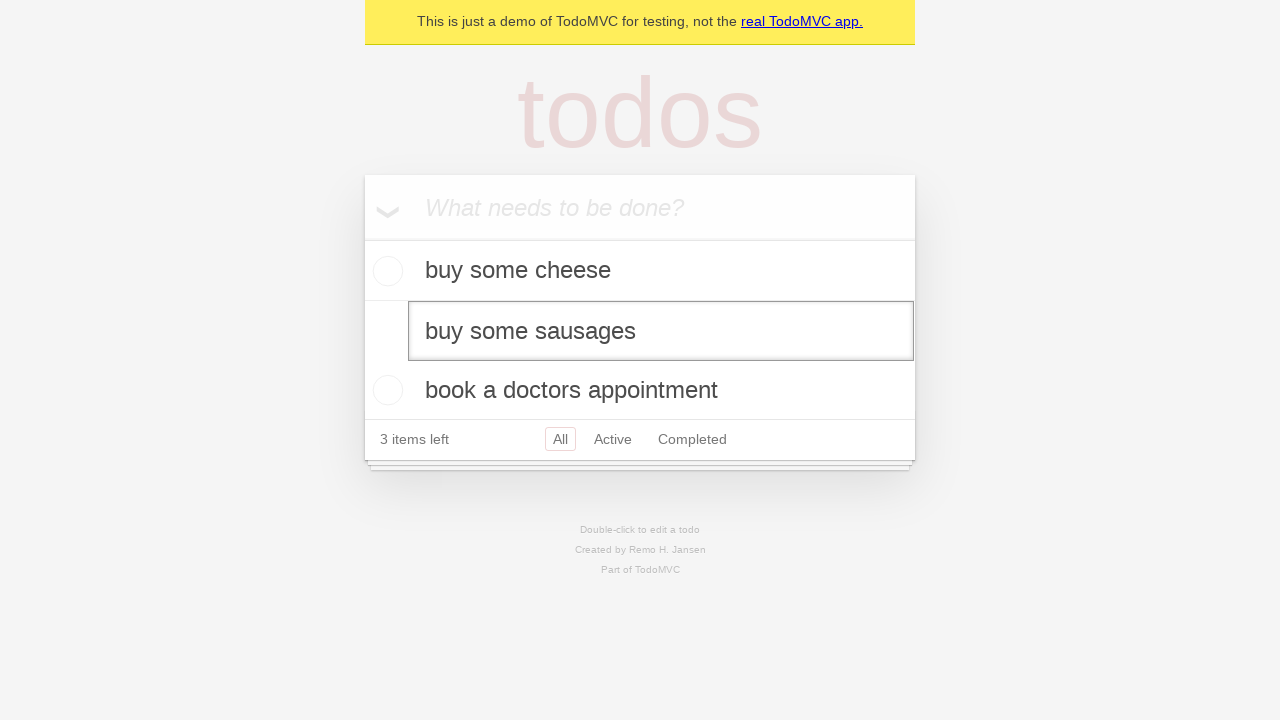

Pressed Enter to save edited todo item on internal:testid=[data-testid="todo-item"s] >> nth=1 >> internal:role=textbox[nam
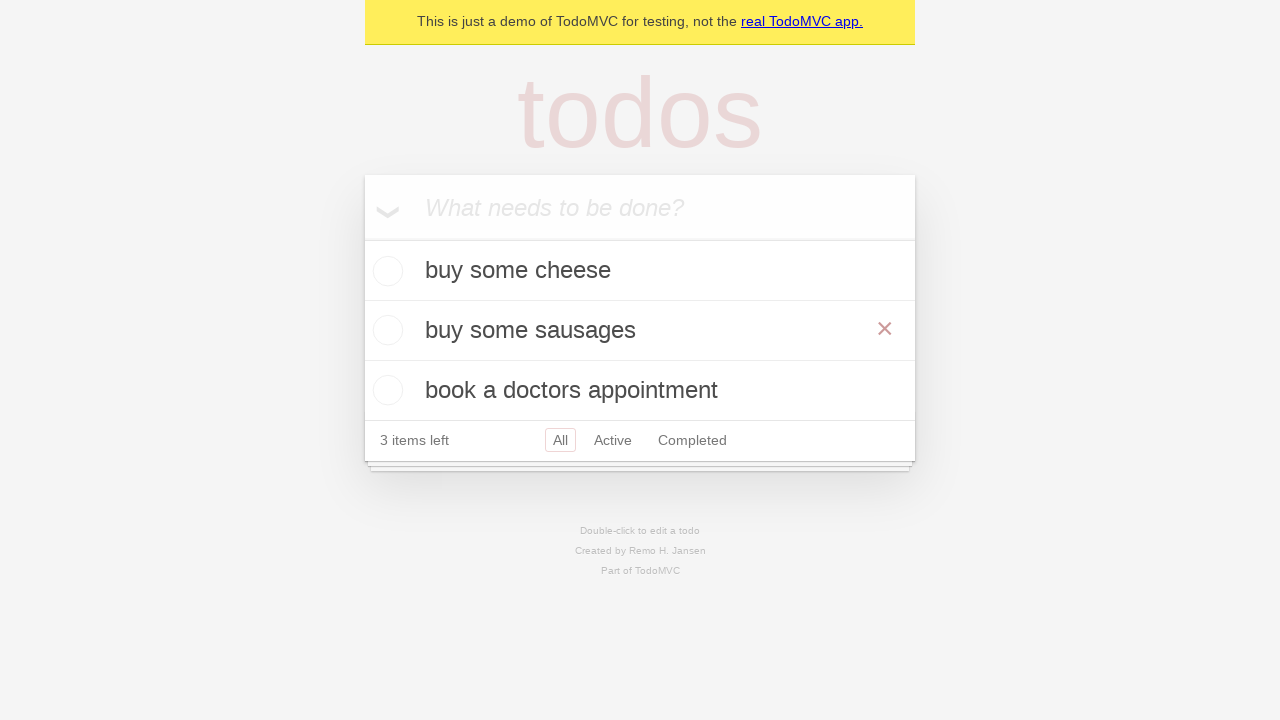

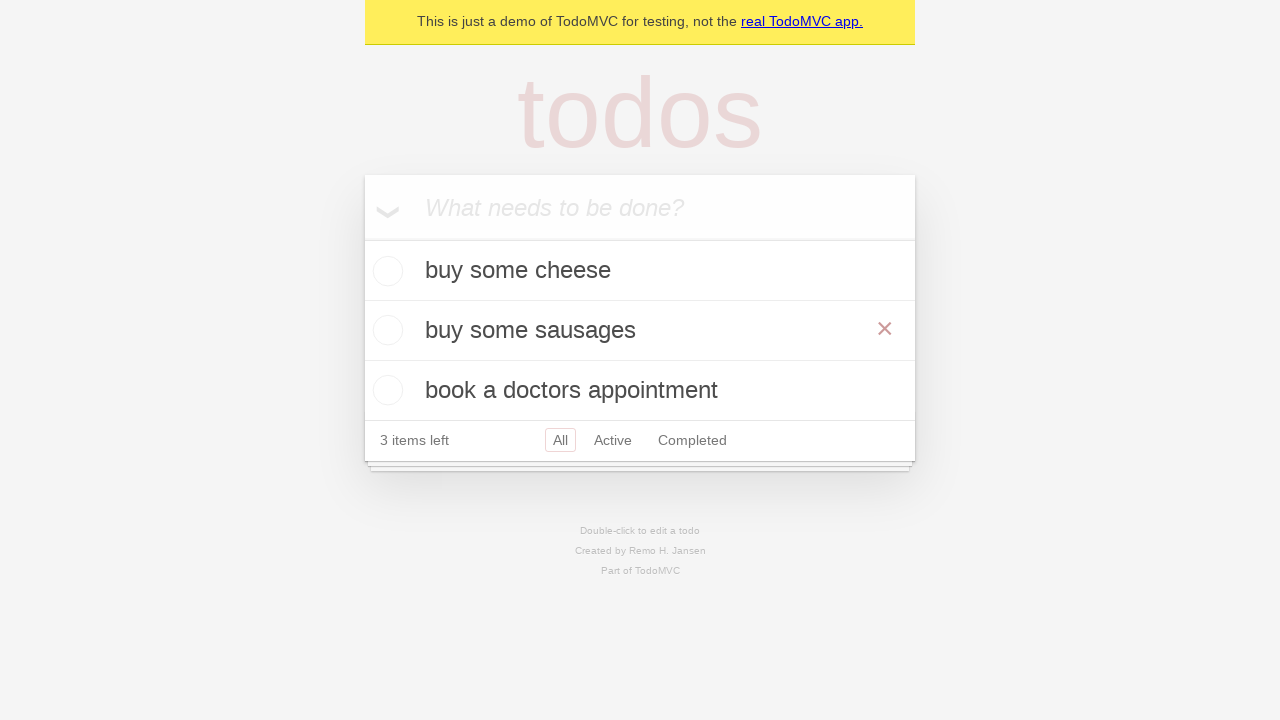